Tests filtering to display only active (non-completed) items by clicking the Active link.

Starting URL: https://demo.playwright.dev/todomvc

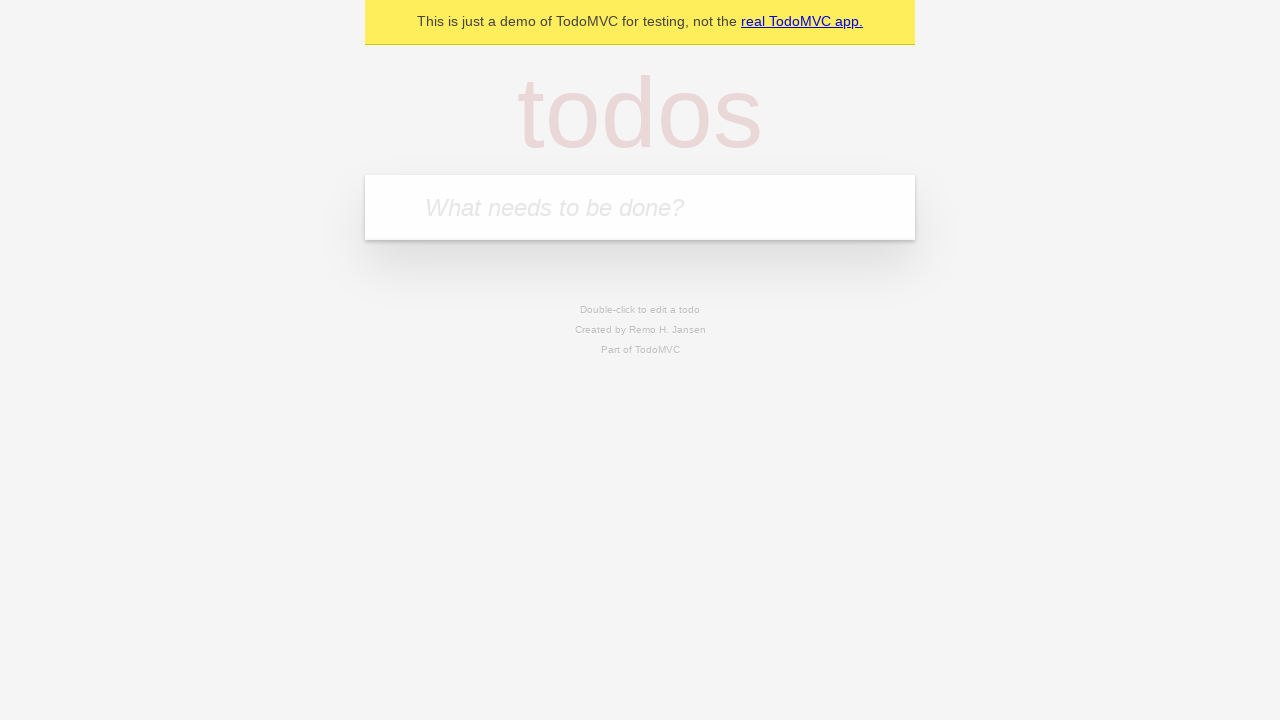

Filled todo input with 'buy some cheese' on internal:attr=[placeholder="What needs to be done?"i]
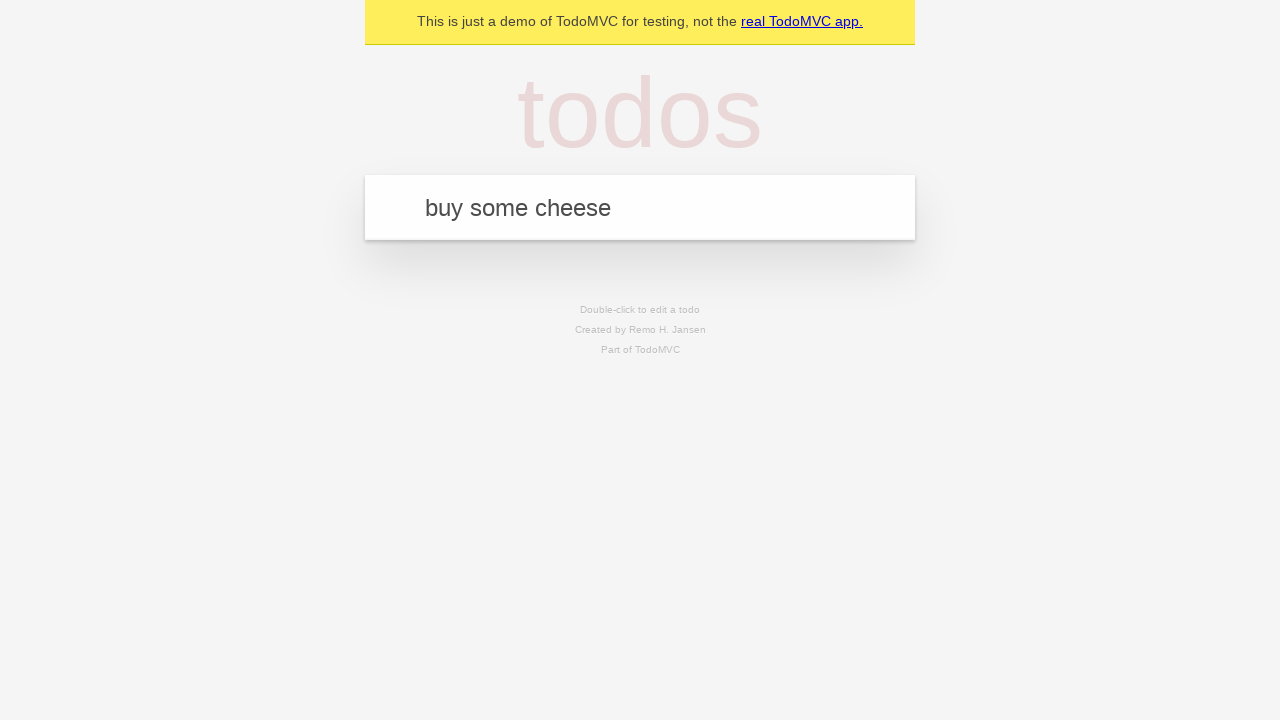

Pressed Enter to create first todo item on internal:attr=[placeholder="What needs to be done?"i]
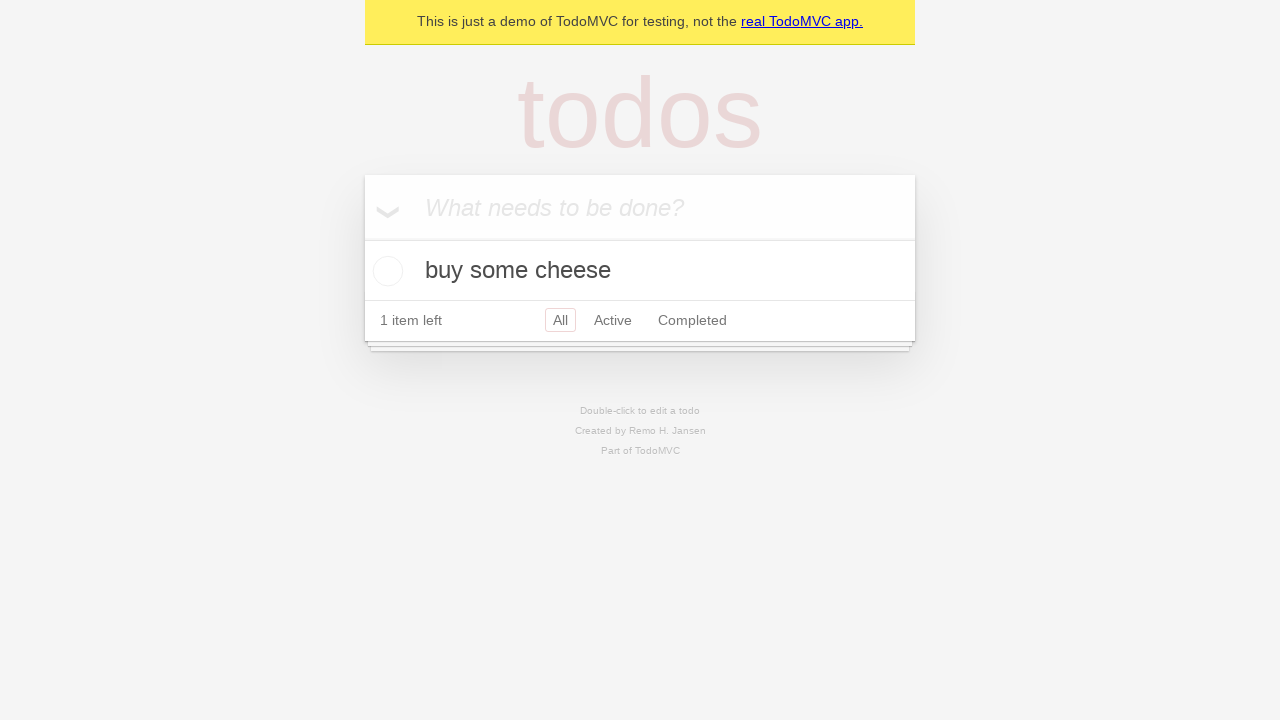

Filled todo input with 'feed the cat' on internal:attr=[placeholder="What needs to be done?"i]
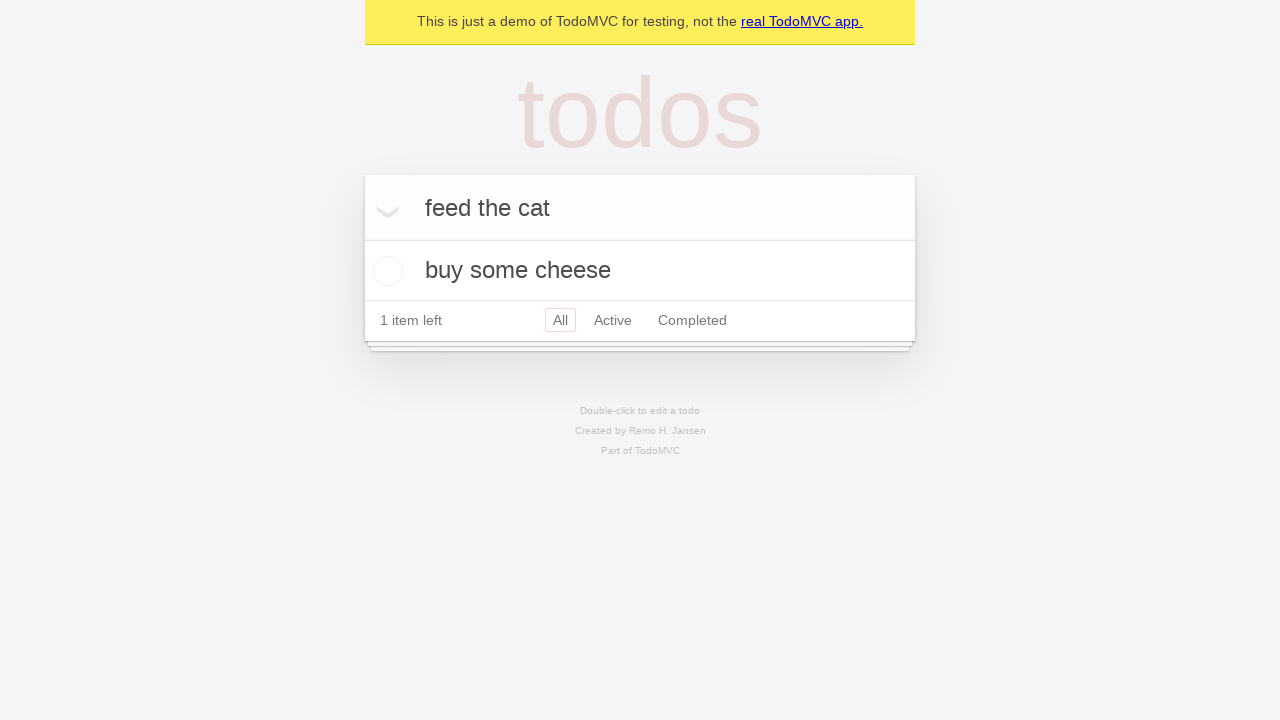

Pressed Enter to create second todo item on internal:attr=[placeholder="What needs to be done?"i]
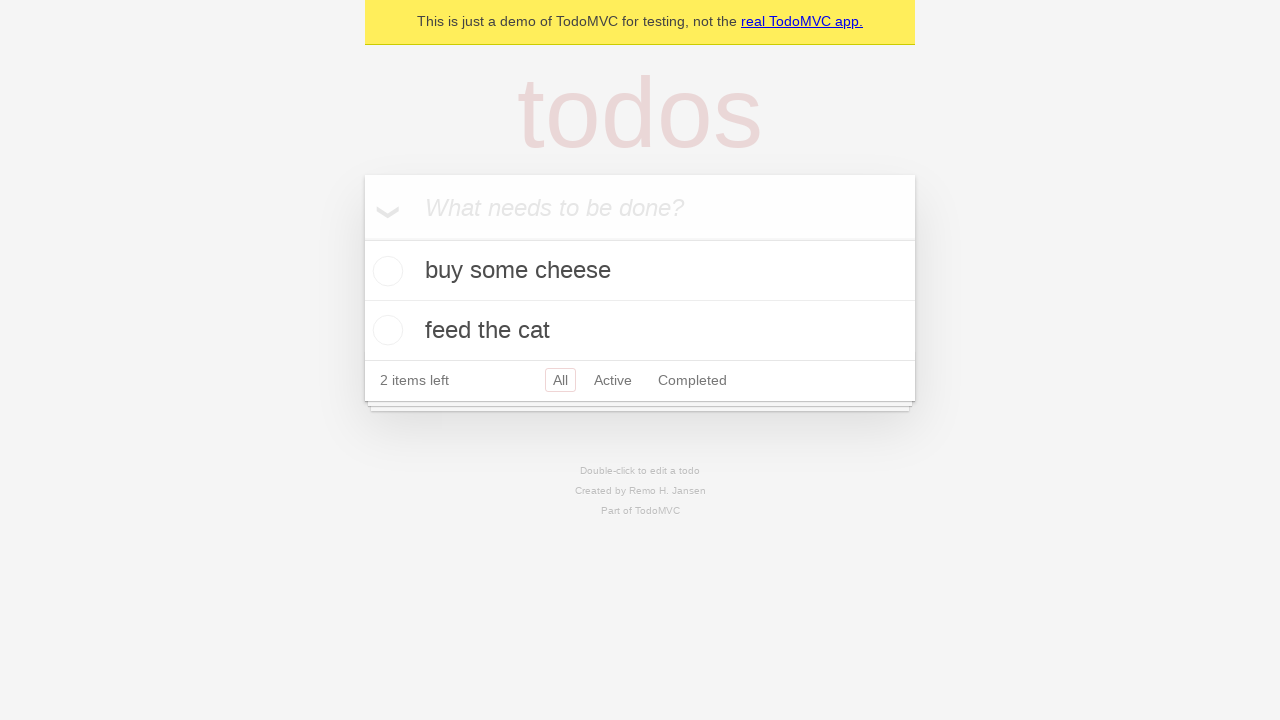

Filled todo input with 'book a doctors appointment' on internal:attr=[placeholder="What needs to be done?"i]
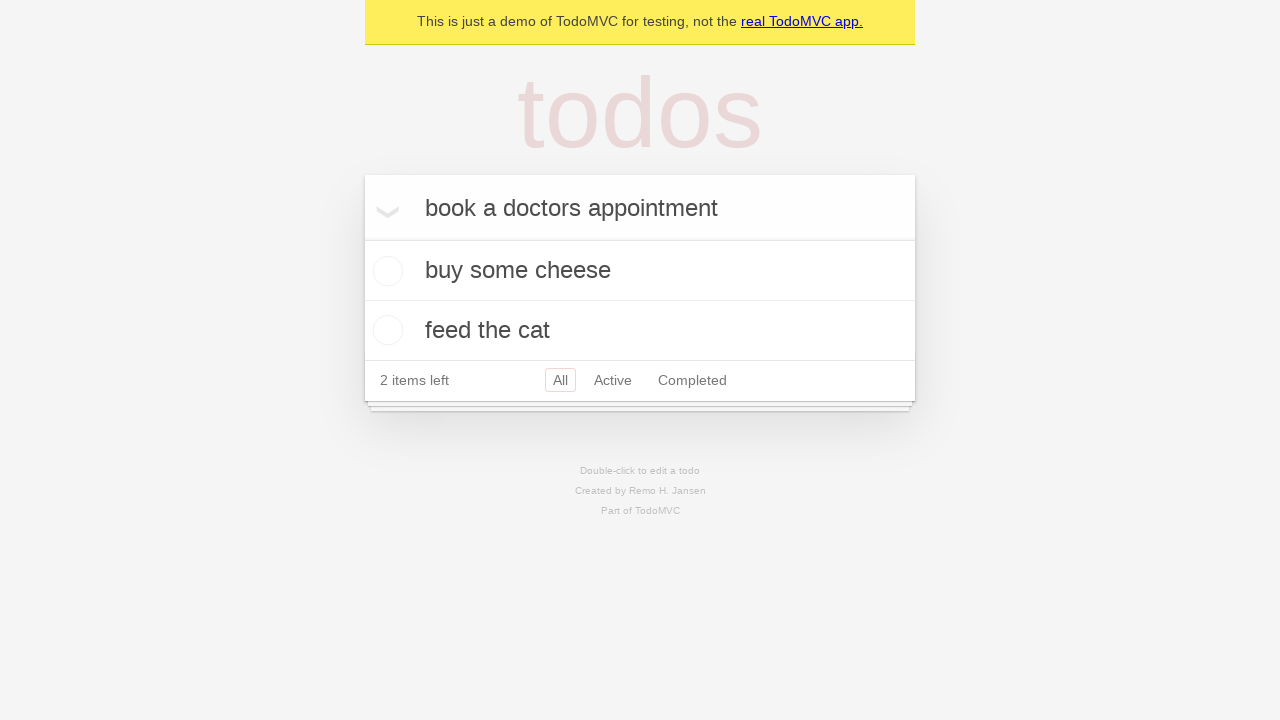

Pressed Enter to create third todo item on internal:attr=[placeholder="What needs to be done?"i]
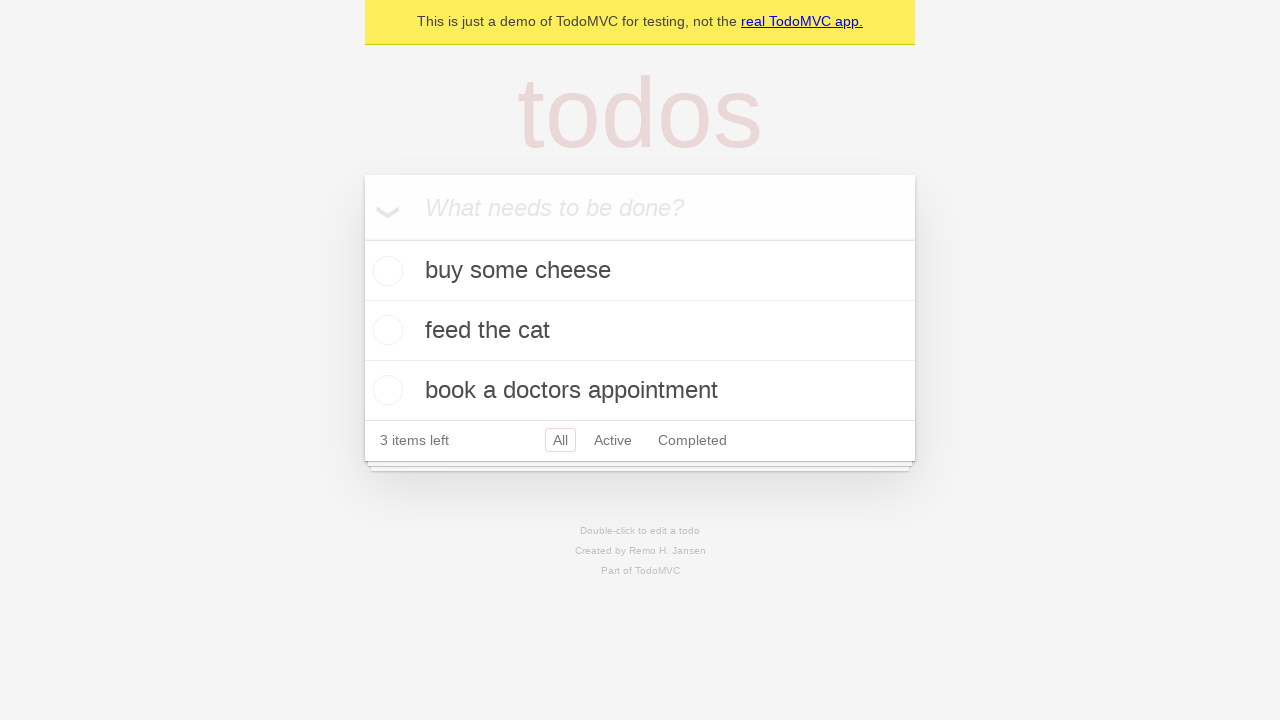

Checked the second todo item checkbox to mark it as completed at (385, 330) on internal:testid=[data-testid="todo-item"s] >> nth=1 >> internal:role=checkbox
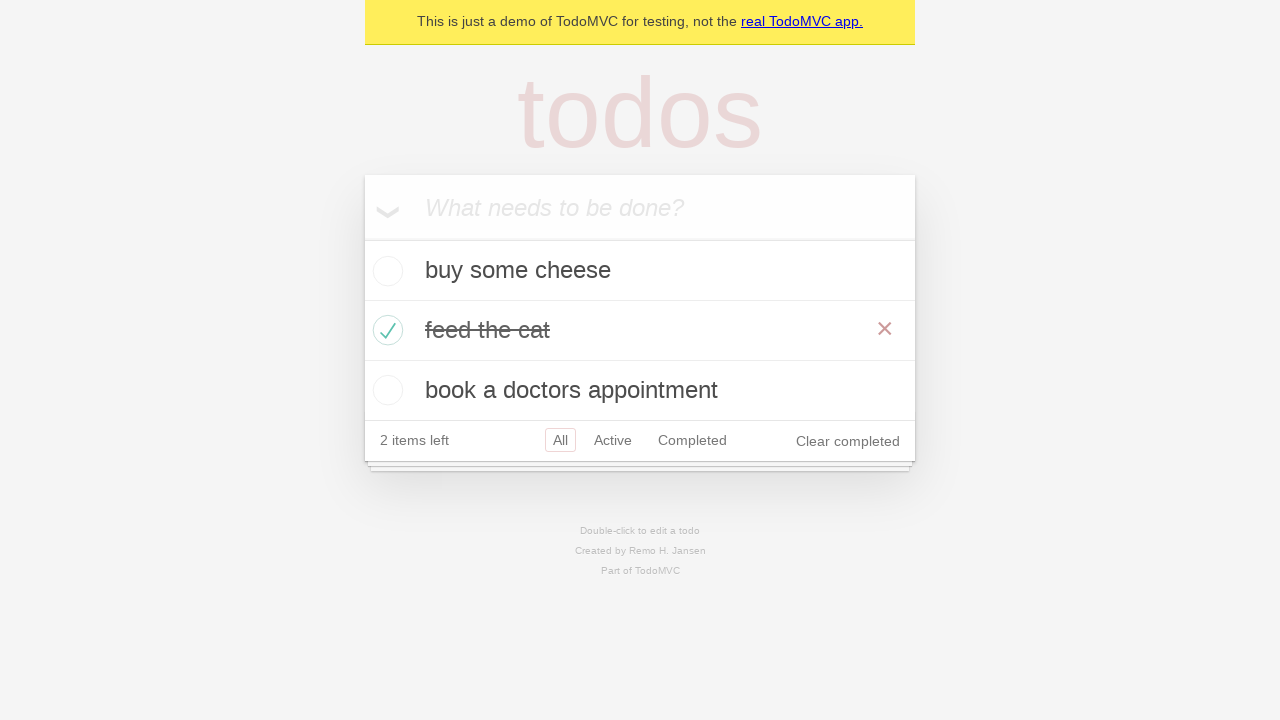

Clicked Active link to filter and display only active (non-completed) items at (613, 440) on internal:role=link[name="Active"i]
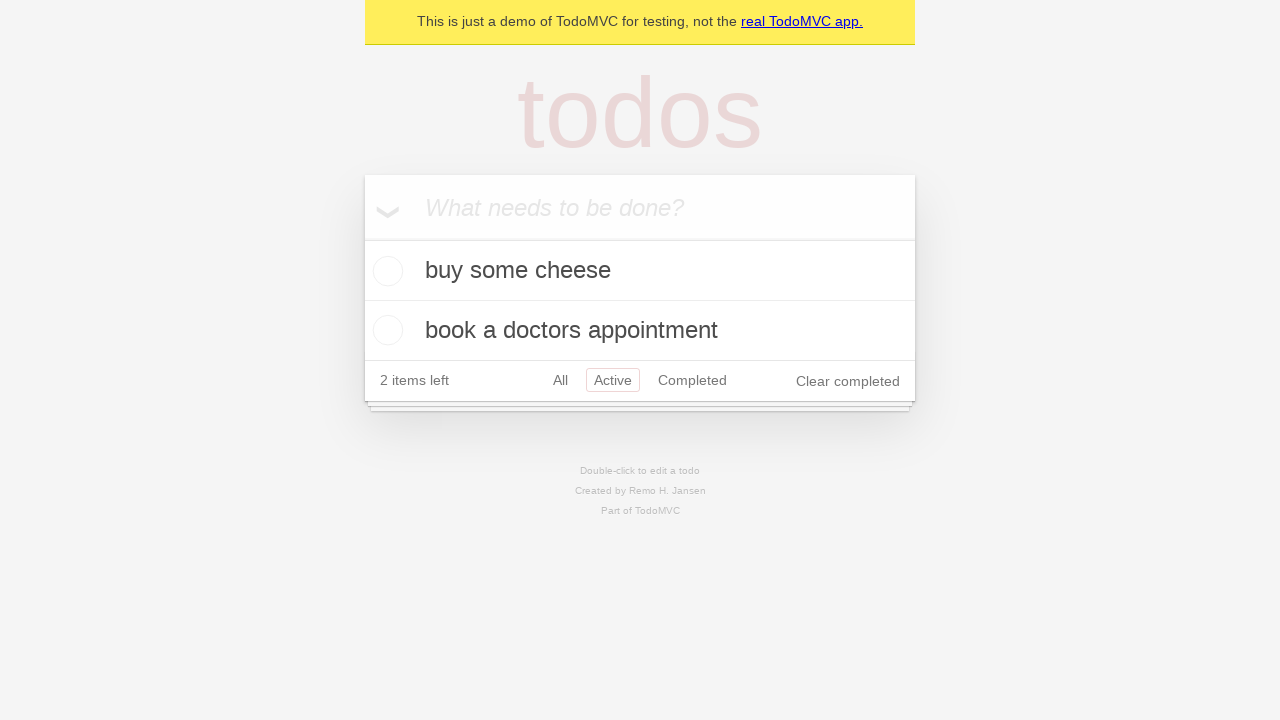

Verified that filtered view now displays 2 active todo items
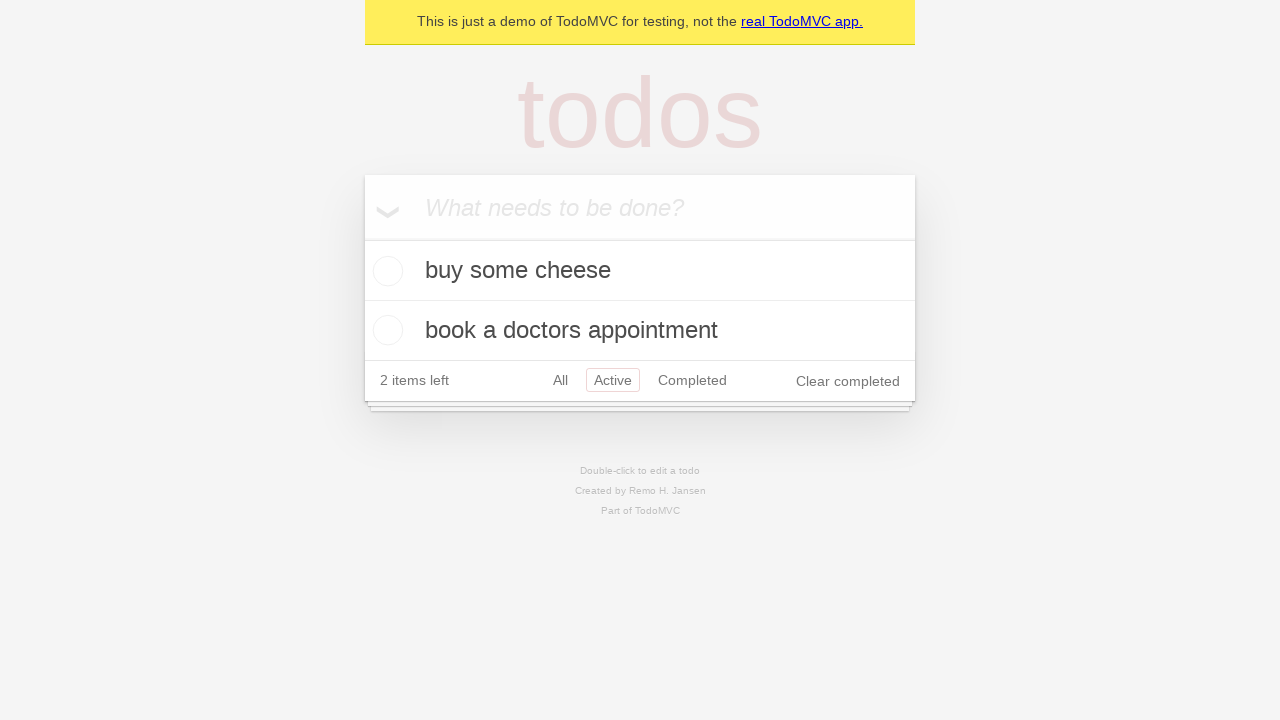

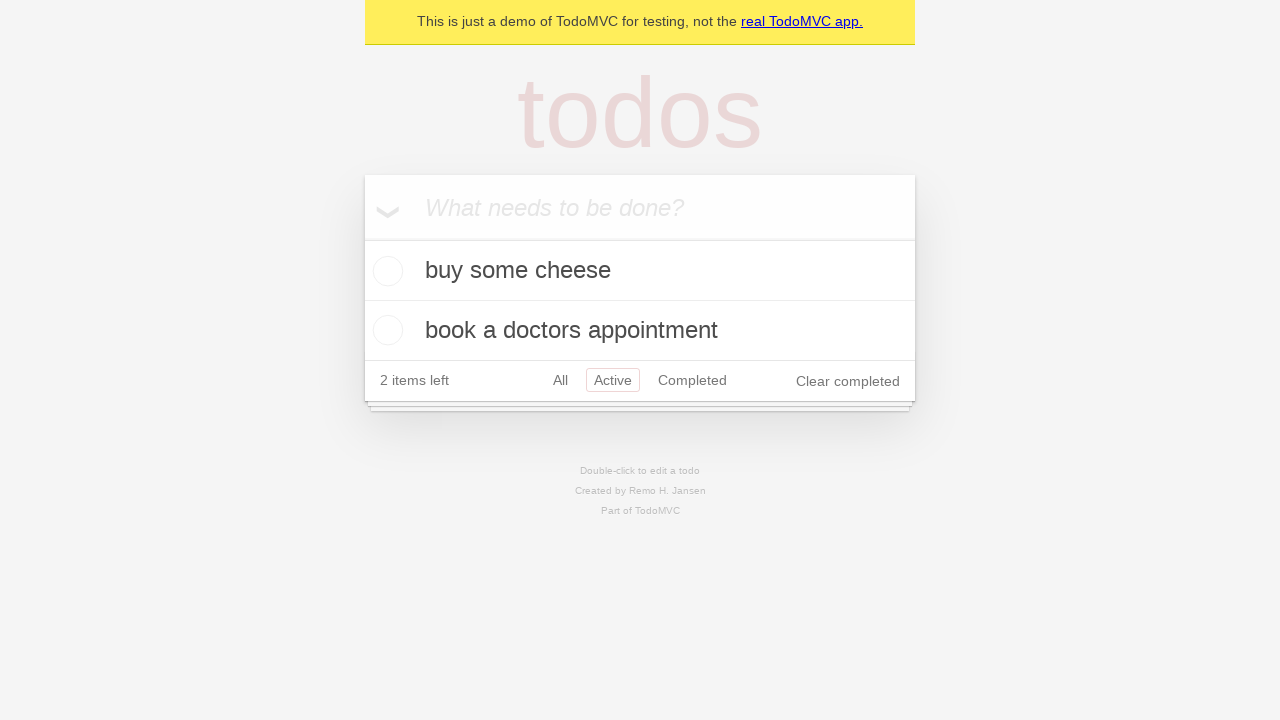